Tests calculator keyboard clear with 'c' key resets display to "00.00"

Starting URL: http://mhunterak.github.io/calc.html

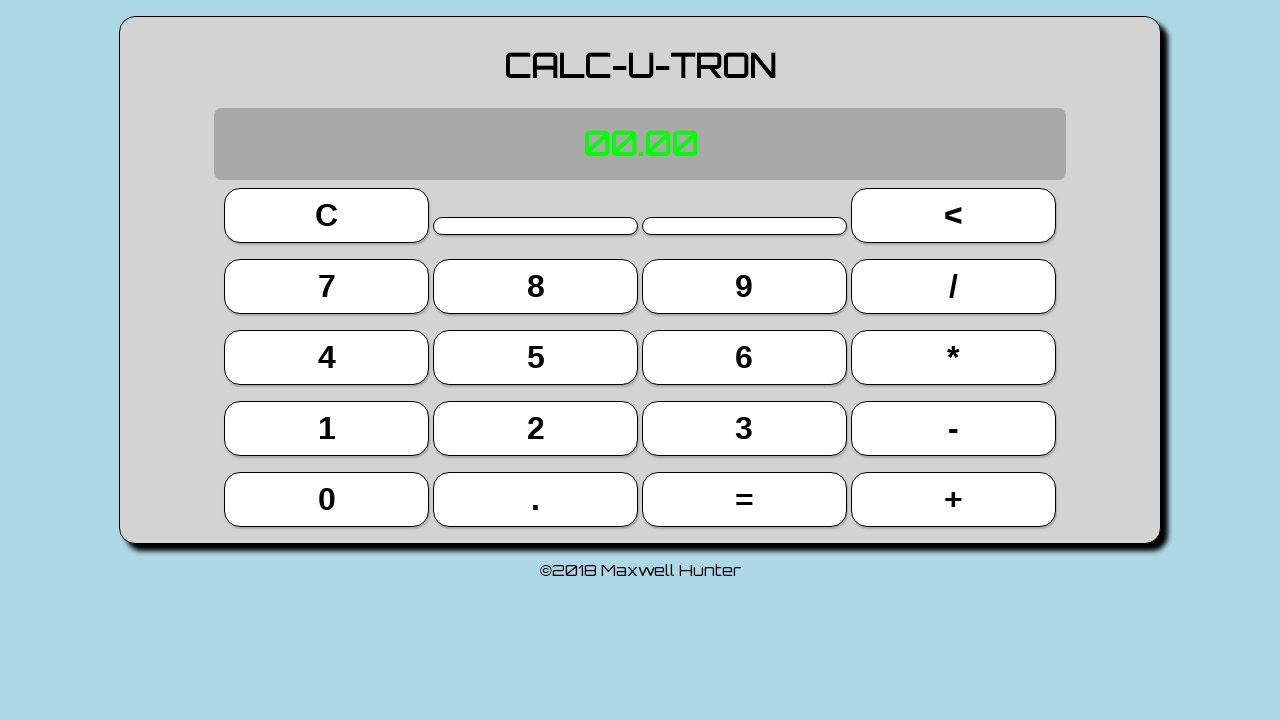

Waited for page to load with domcontentloaded state
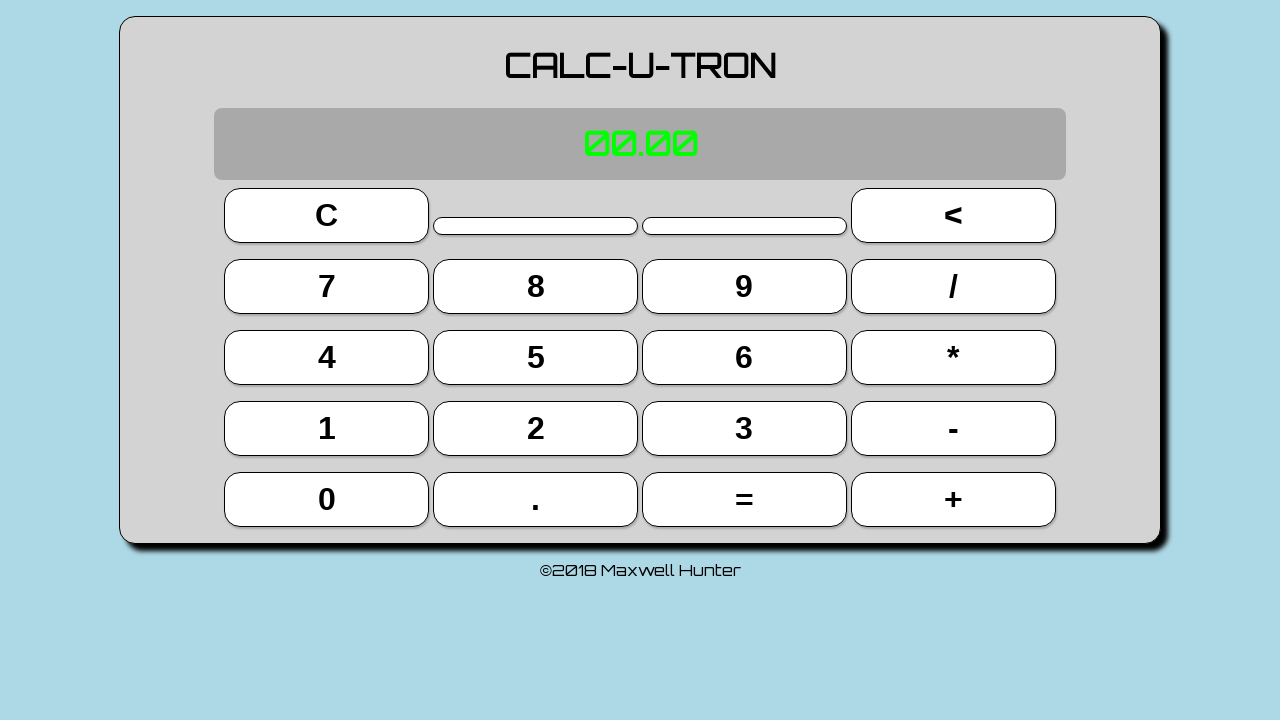

Reloaded the calculator page to clear any previous state
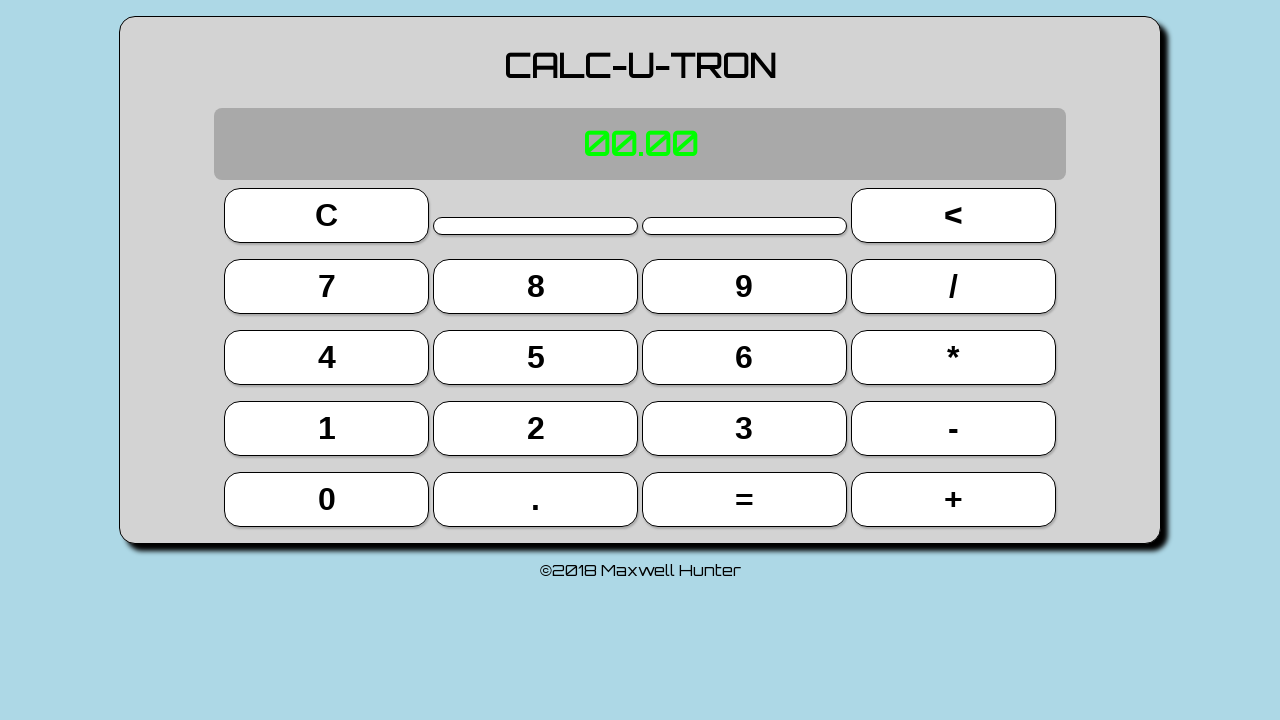

Pressed keyboard key '5'
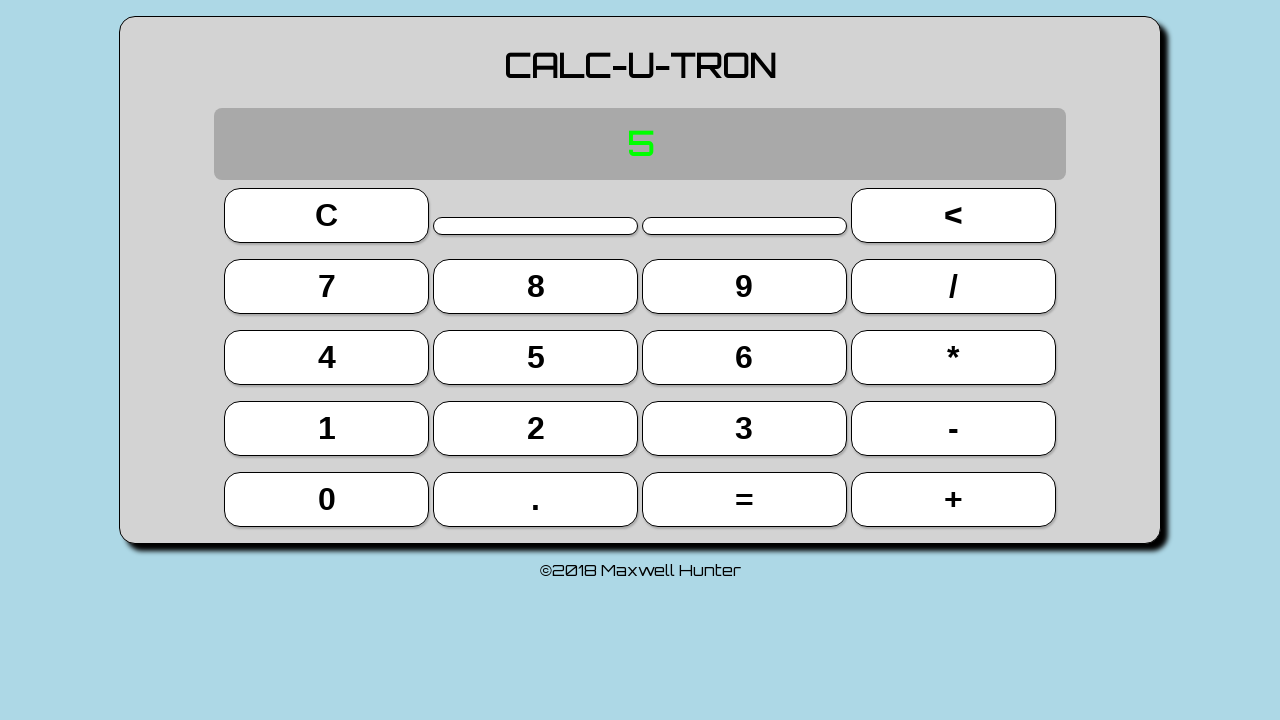

Pressed keyboard key '+'
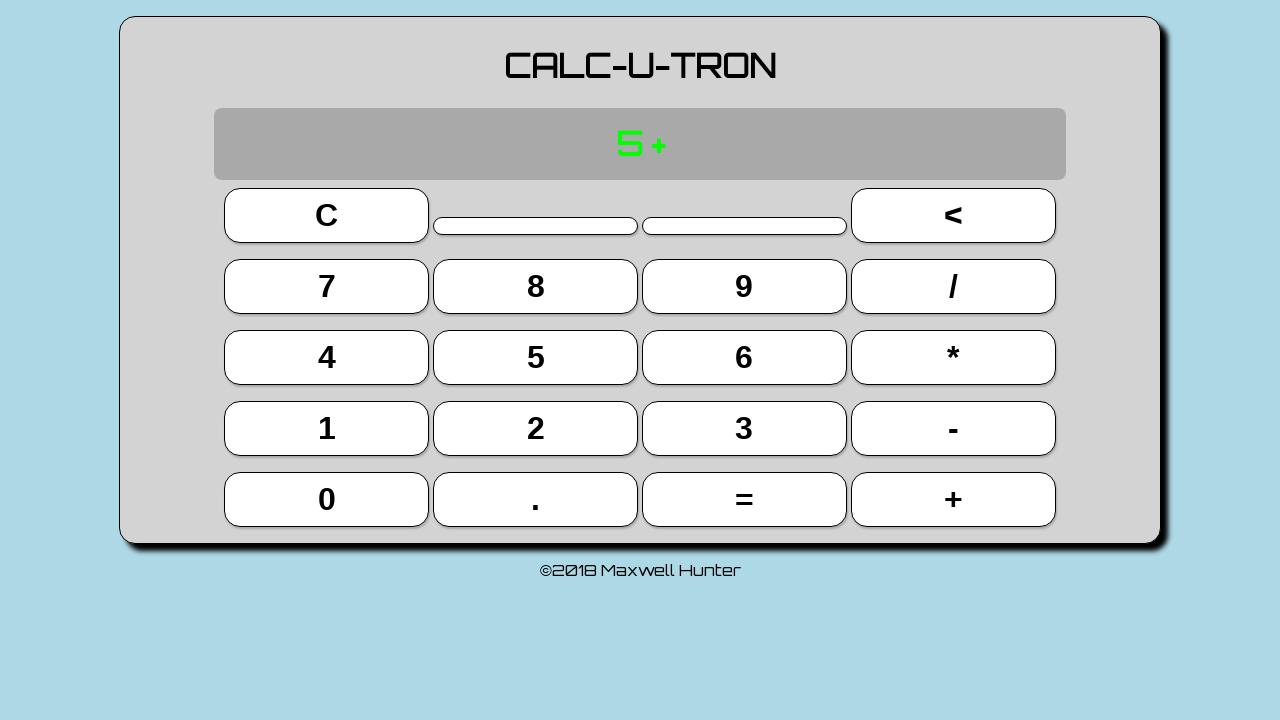

Pressed keyboard key '7'
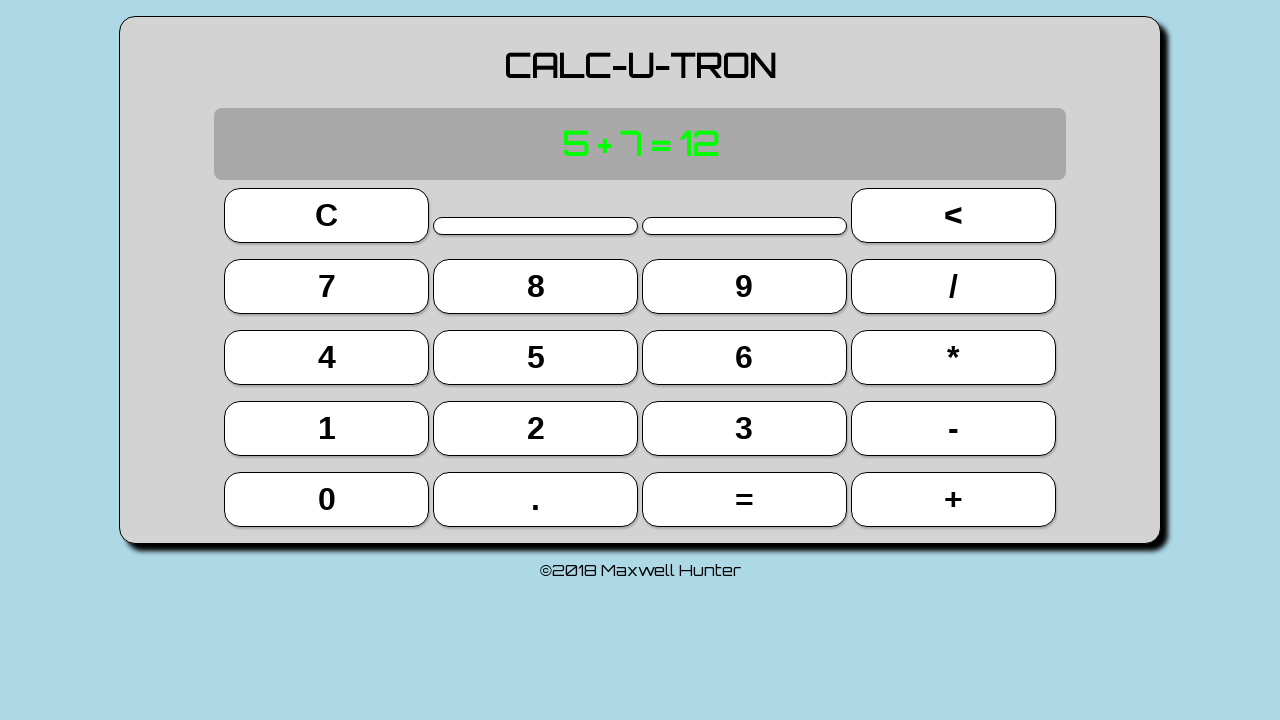

Pressed keyboard key 'c' to clear the calculator
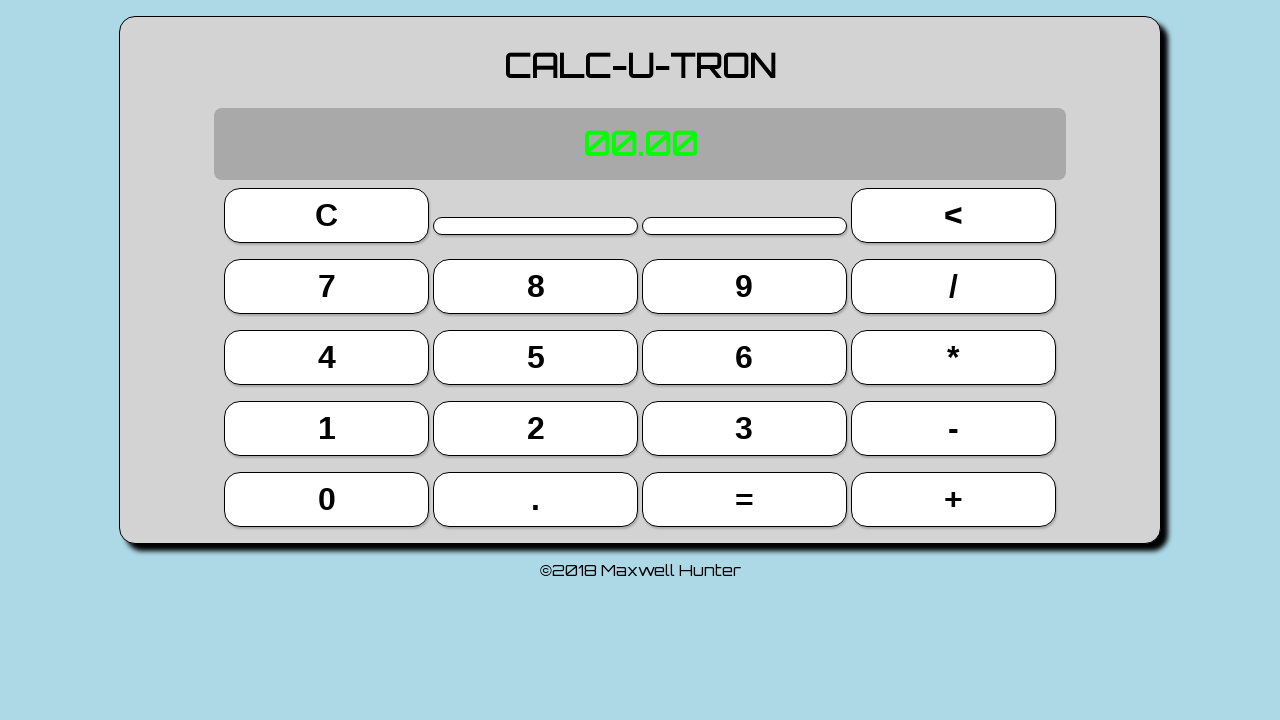

Located the calculator display element
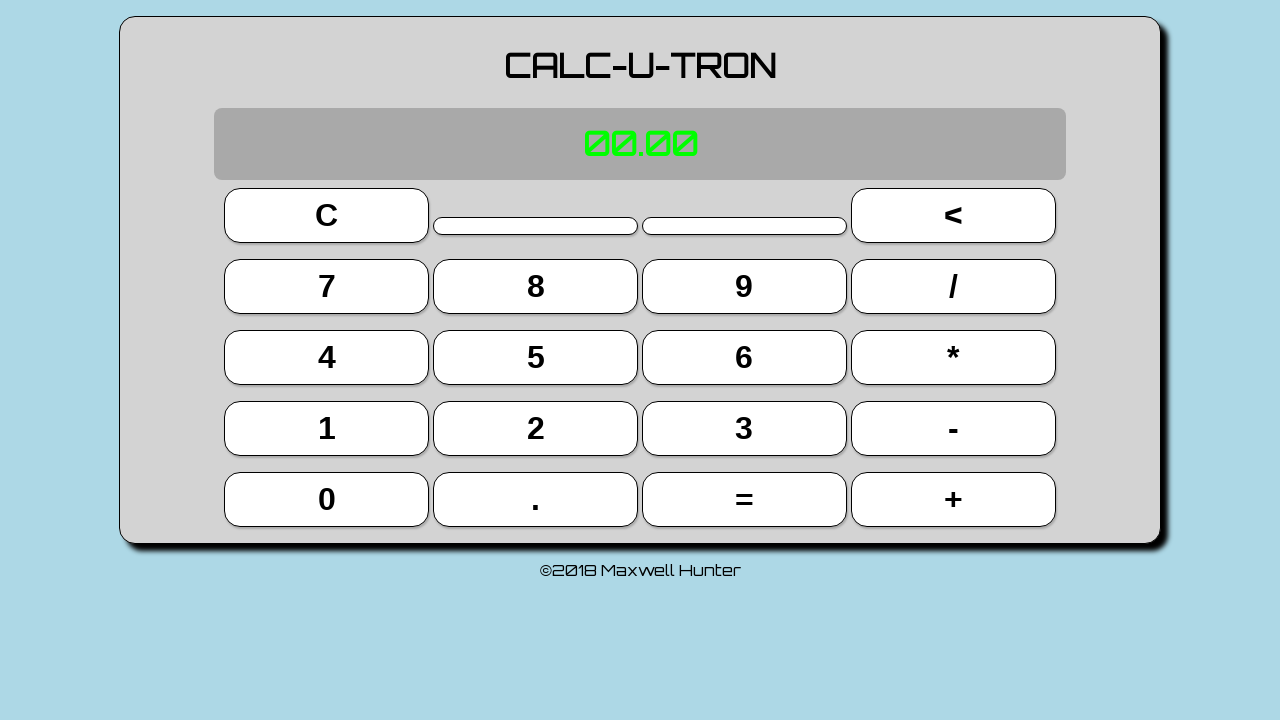

Verified that display shows '00.00' after pressing 'c' key
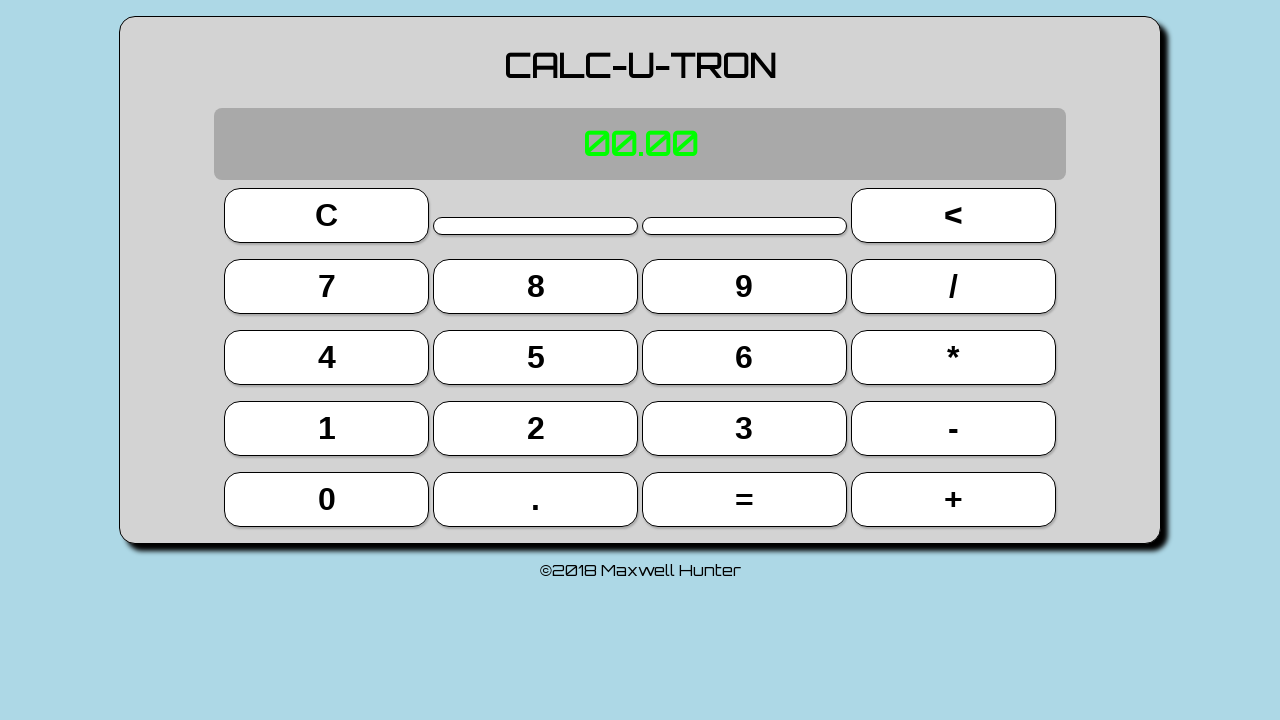

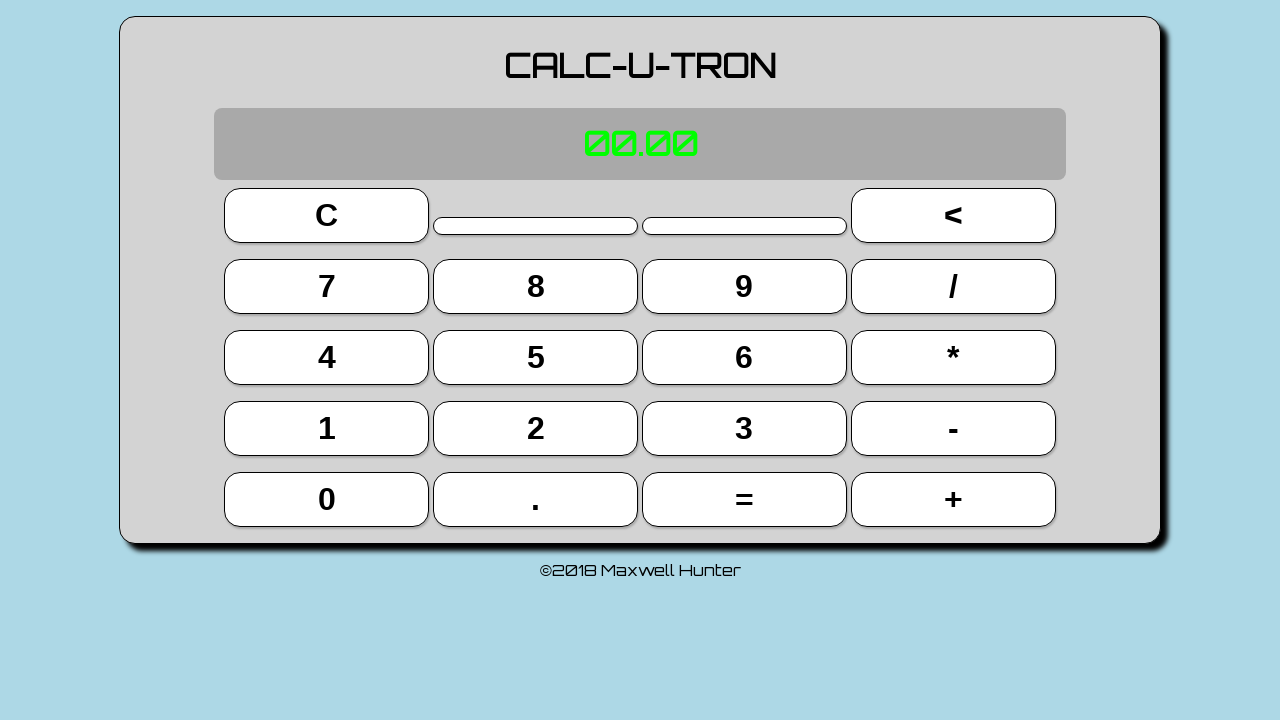